Tests a web form by filling in a text field, submitting the form, and verifying the success message is displayed

Starting URL: https://www.selenium.dev/selenium/web/web-form.html

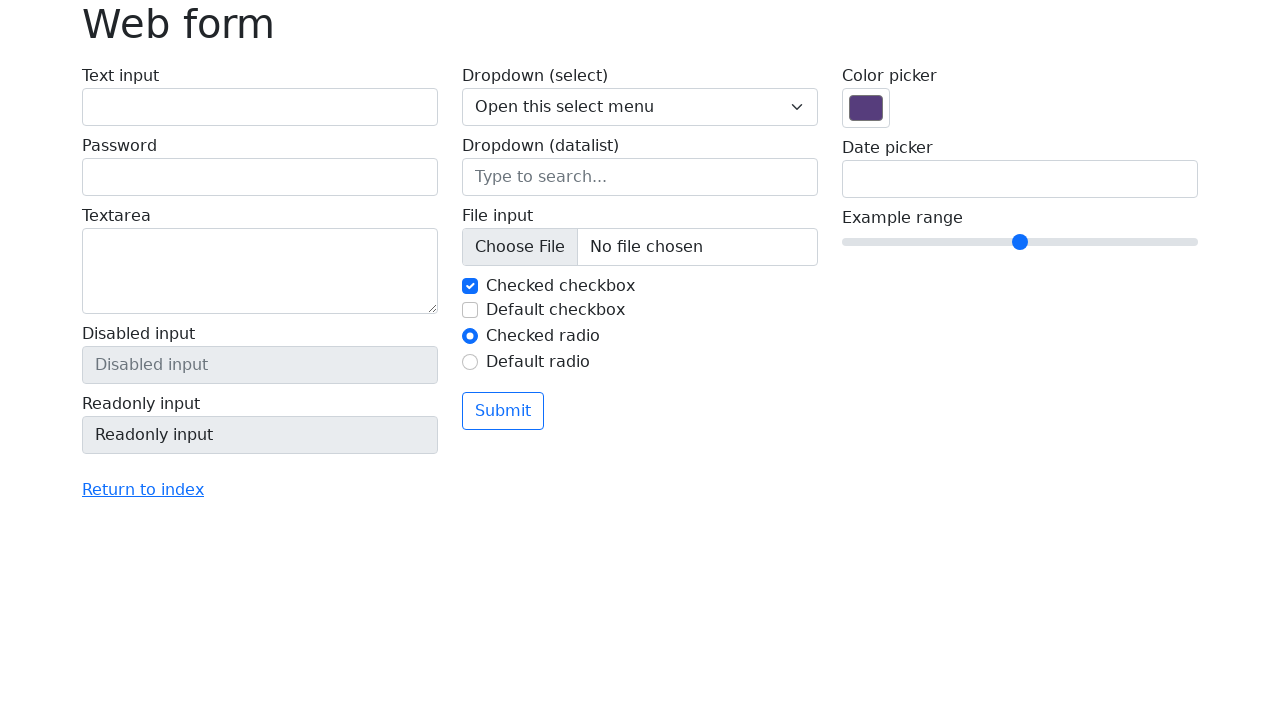

Verified page title is 'Web form'
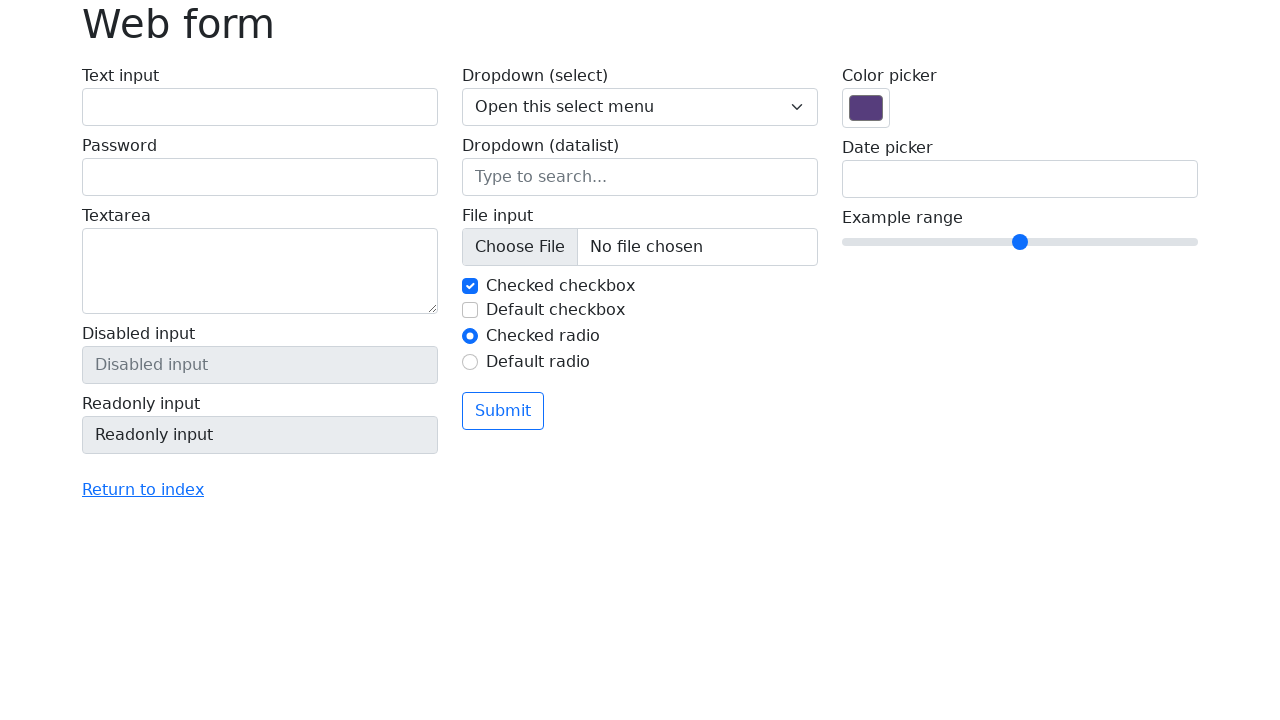

Filled text field with 'Selenium' on input[name='my-text']
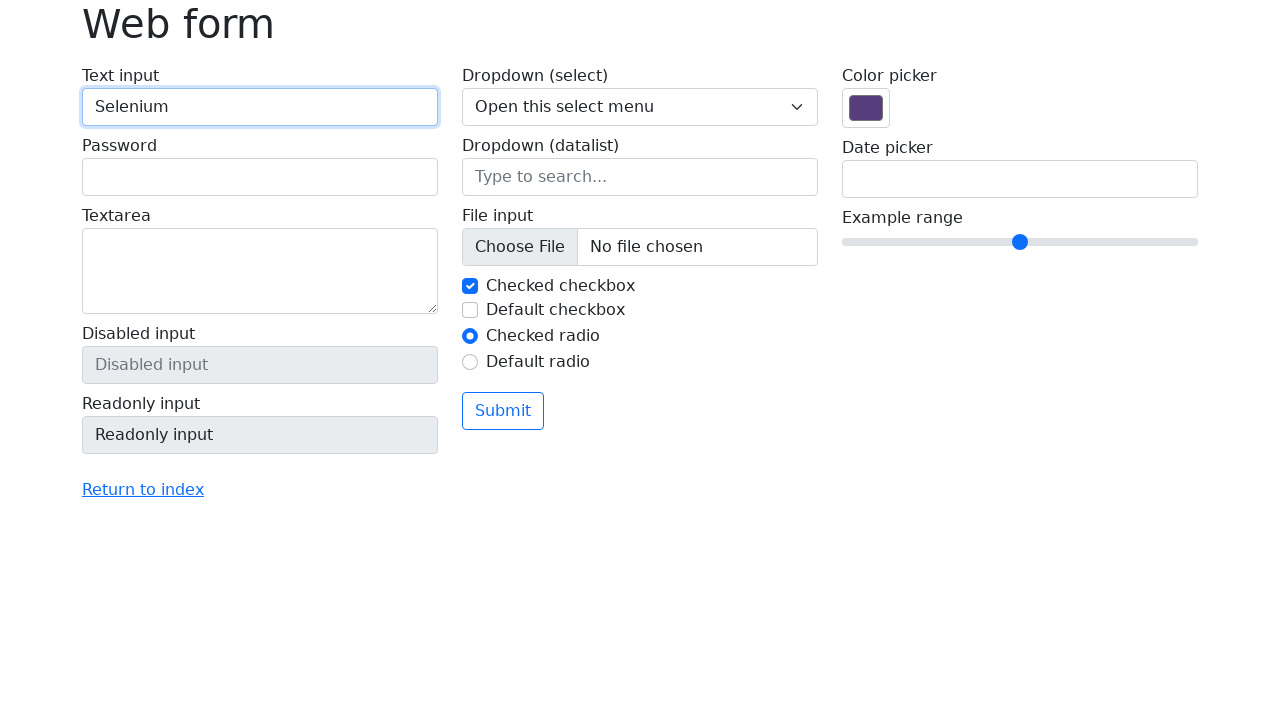

Clicked the submit button at (503, 411) on button
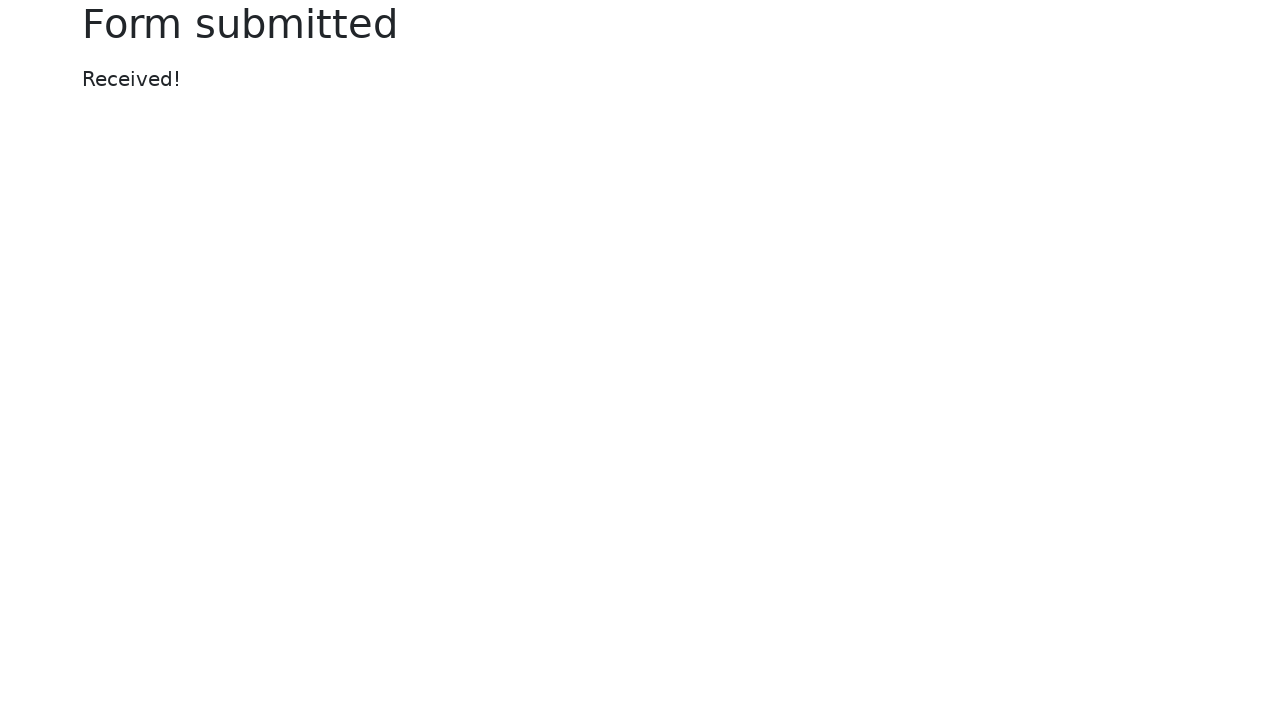

Success message element appeared
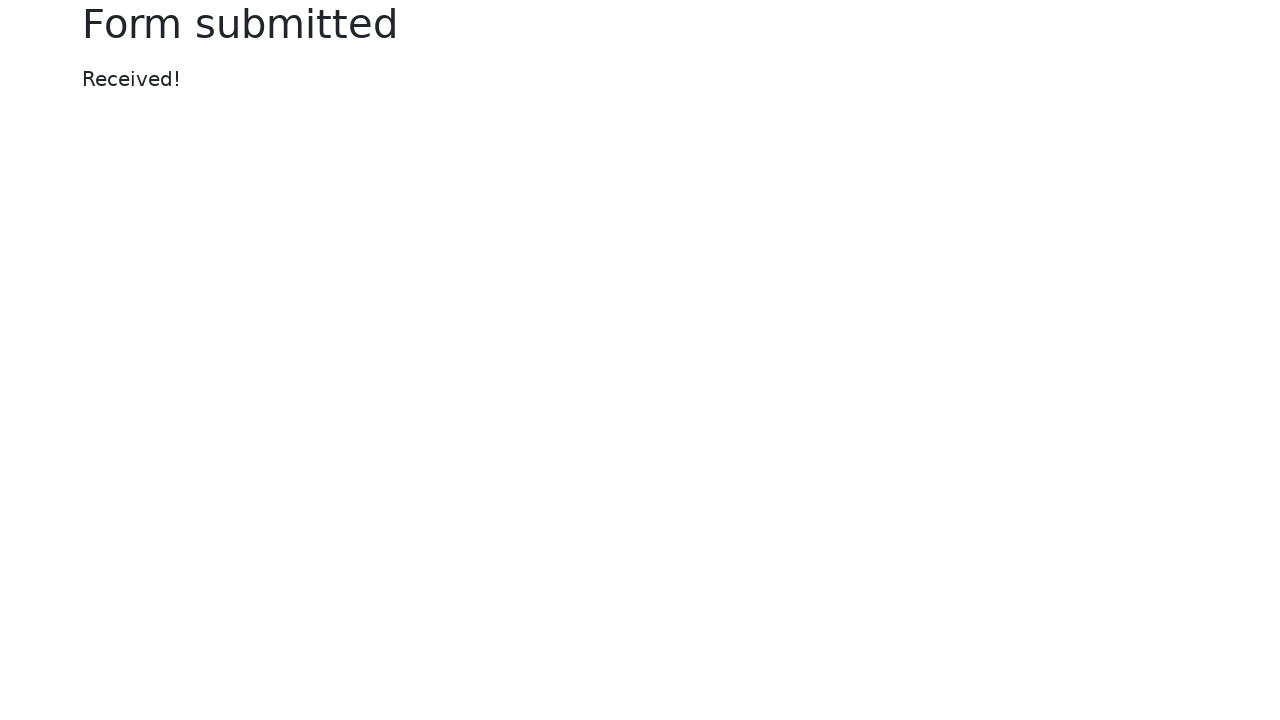

Verified success message displays 'Received!'
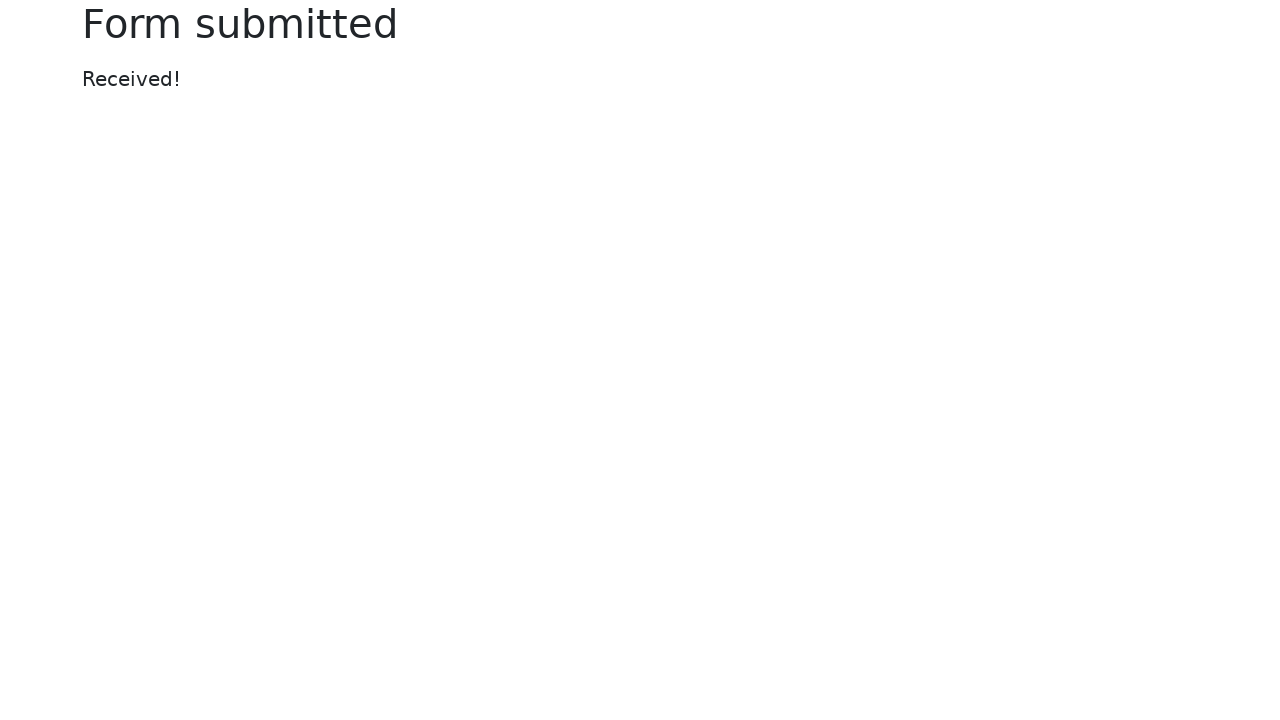

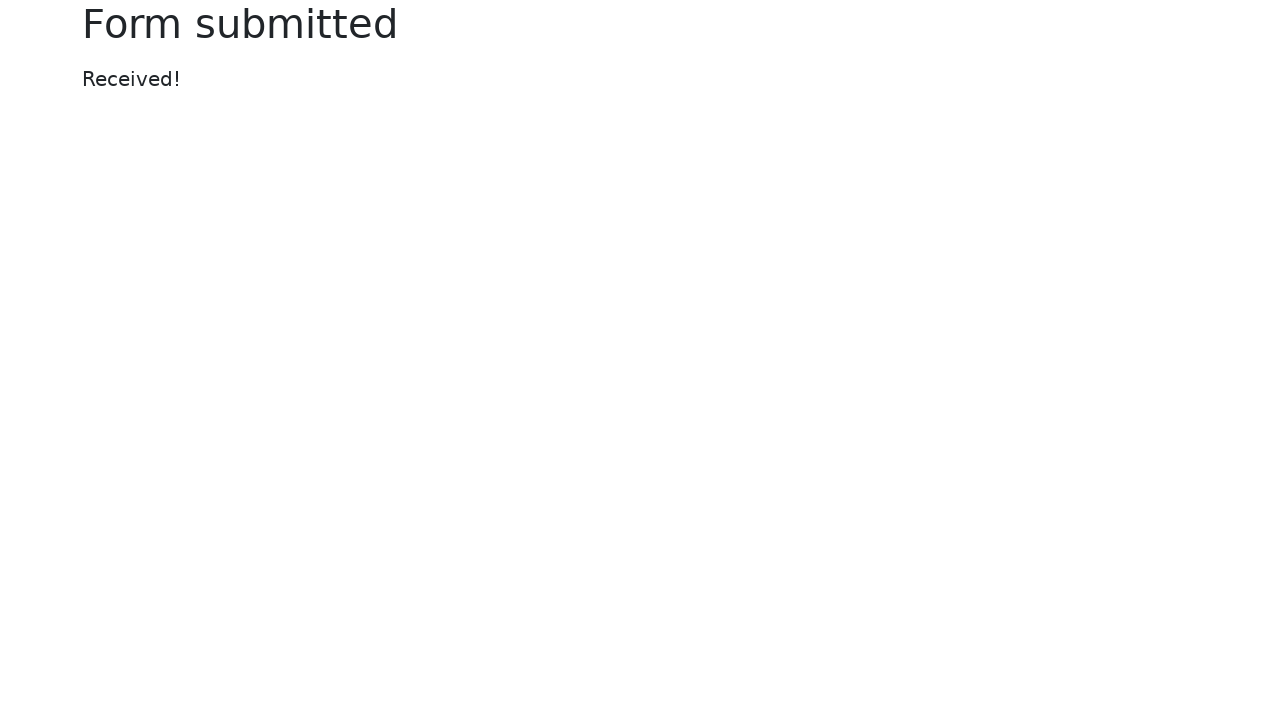